Opens the Baskin Robbins India website and retrieves the page title to verify the page loaded correctly

Starting URL: https://baskinrobbinsindia.com/

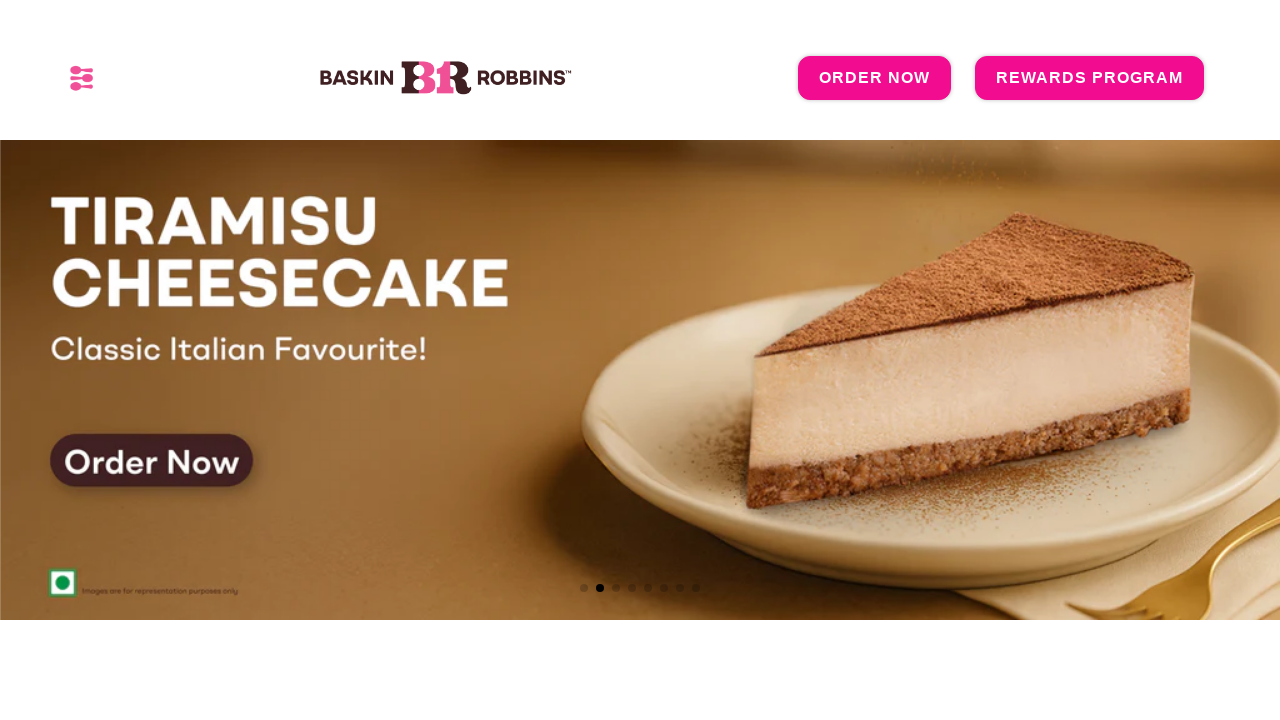

Navigated to Baskin Robbins India website
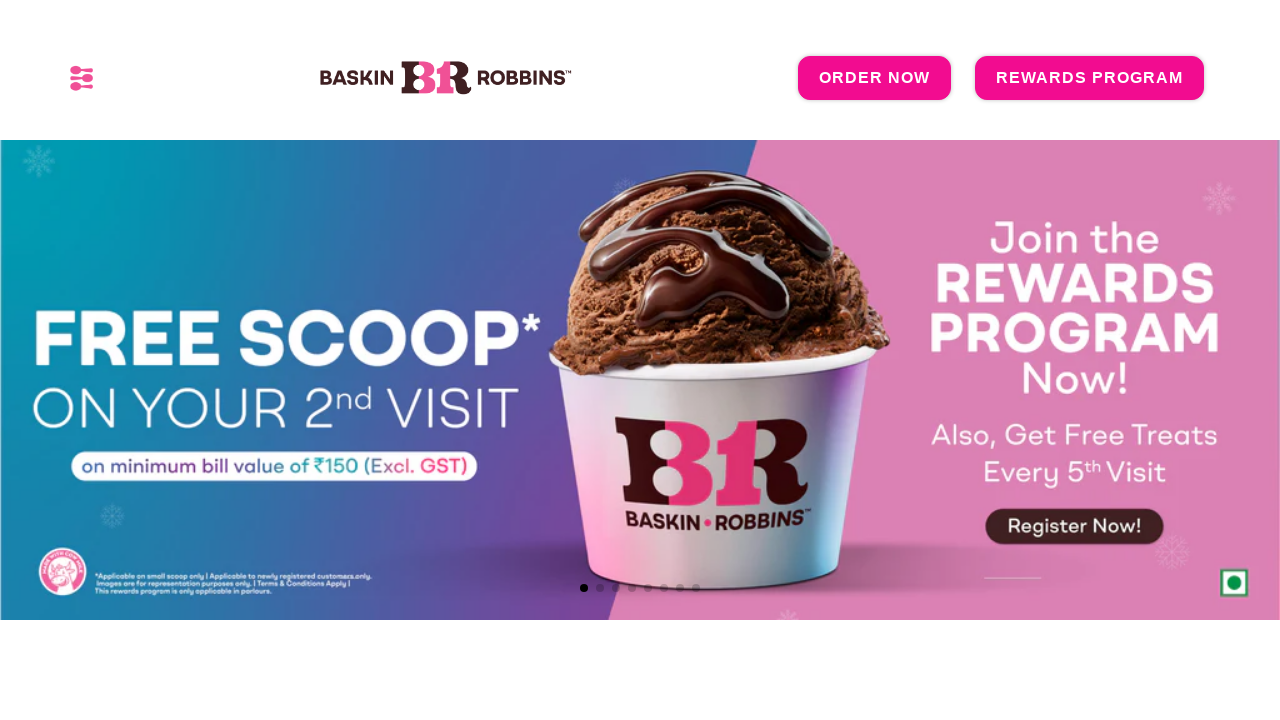

Page fully loaded (DOM content ready)
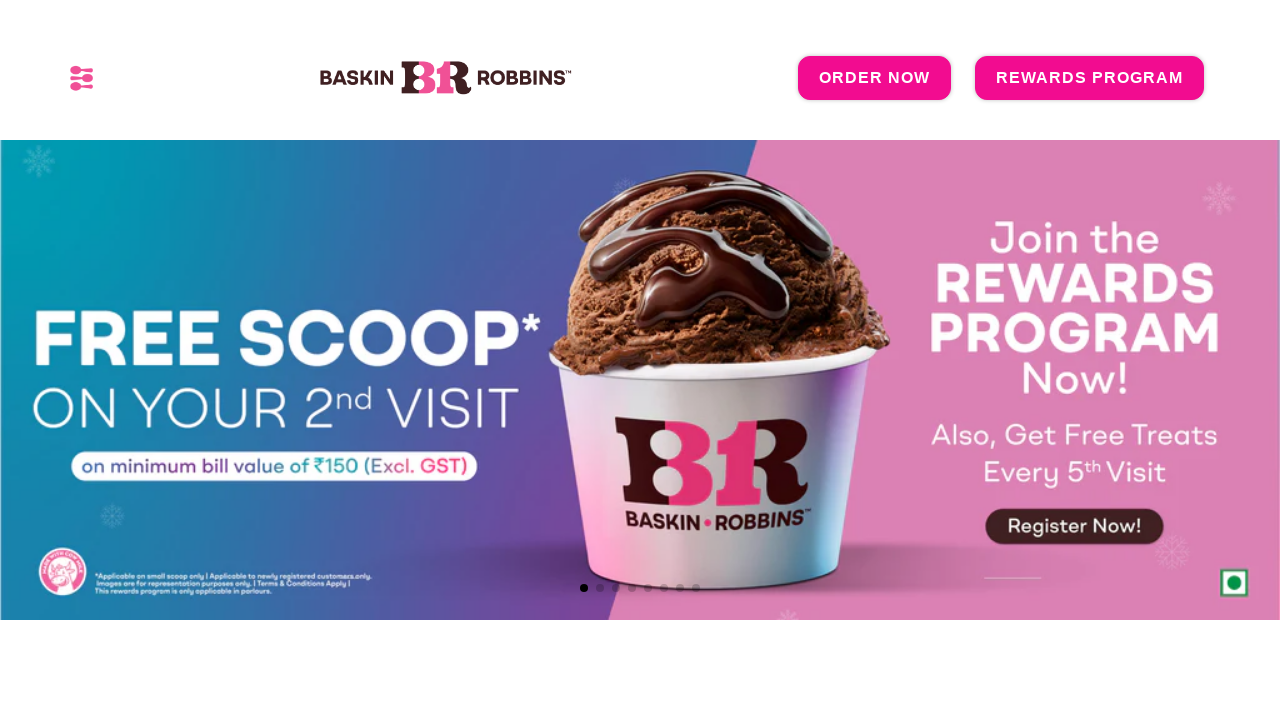

Retrieved page title: Baskin Robbins India Store
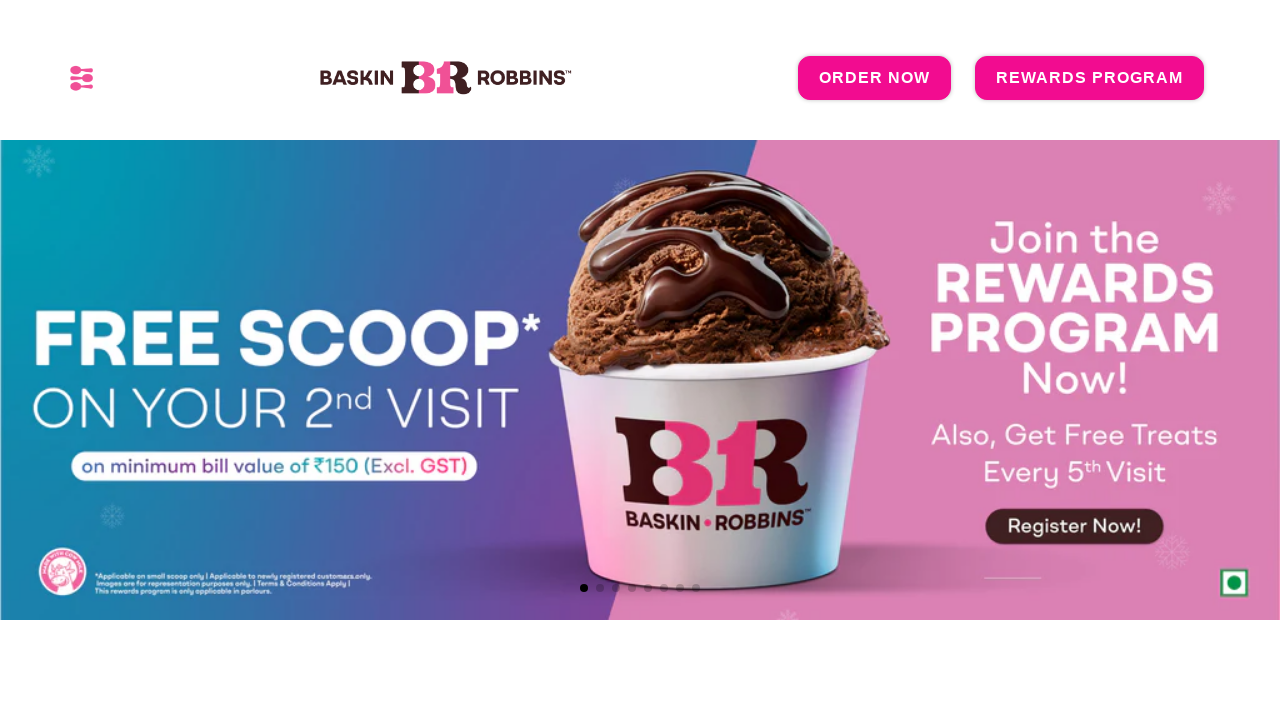

Printed page title to console
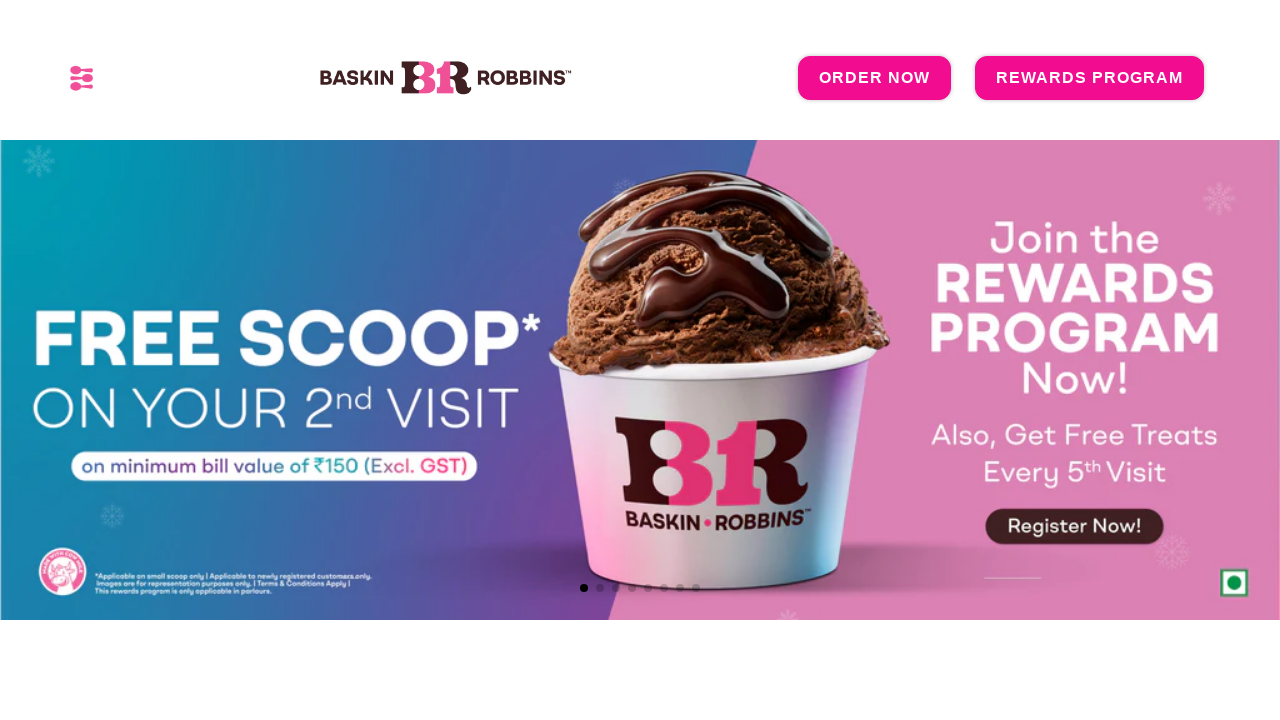

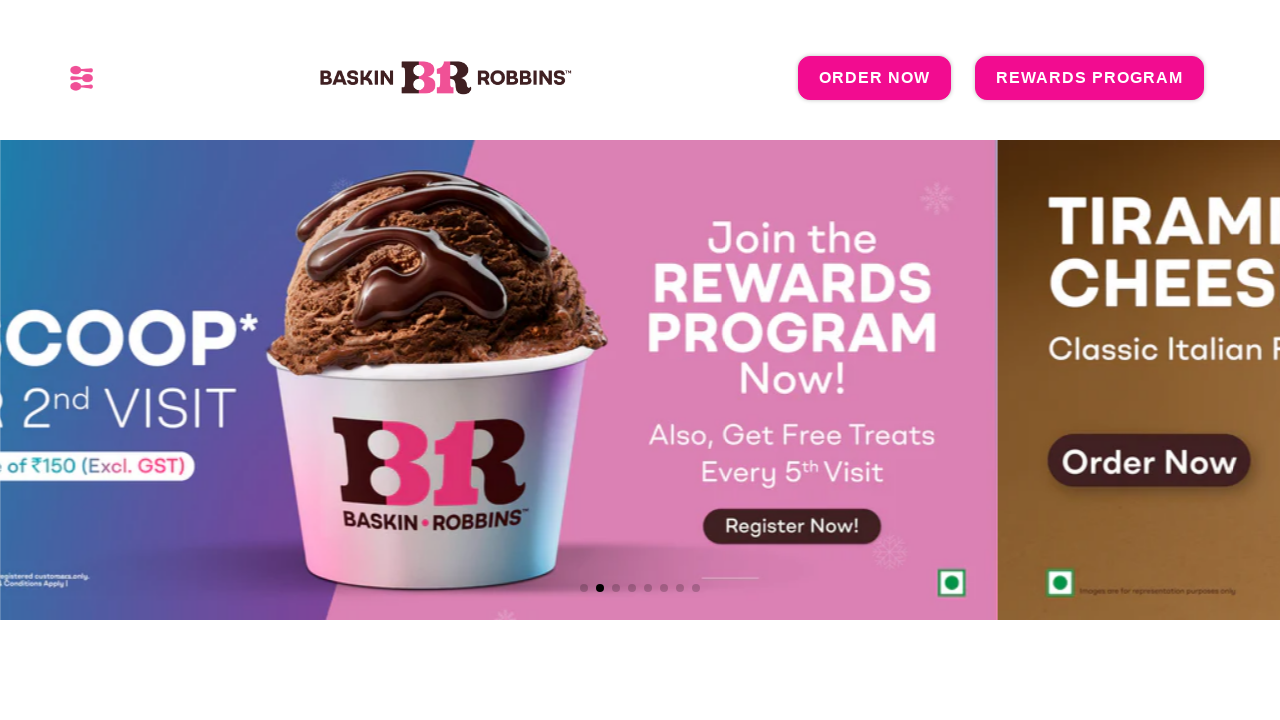